Tests a money transfer form by filling in sender card details (card number, expiry, CVV, name), receiver card details, amount, selecting currency, and submitting the transfer.

Starting URL: https://next.privat24.ua/money-transfer/card

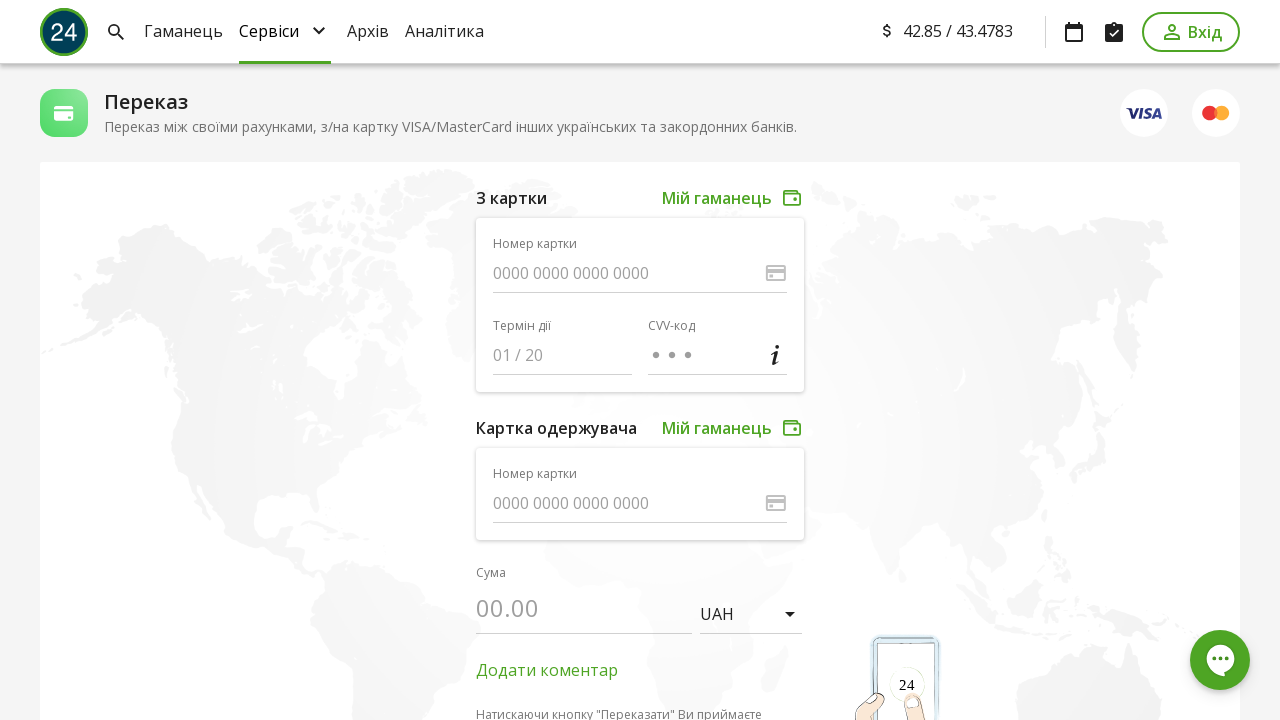

Filled sender card number on input[data-qa-node='numberdebitSource']
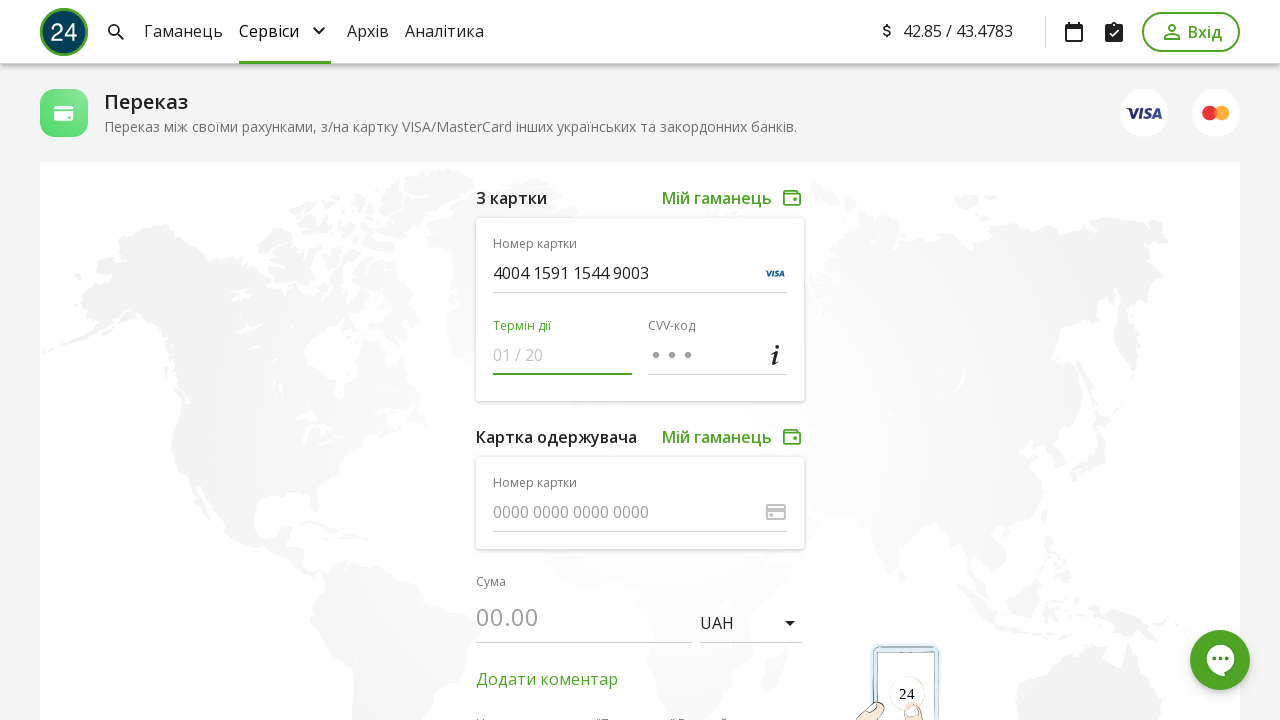

Filled sender card expiry date on input[data-qa-node='expiredebitSource']
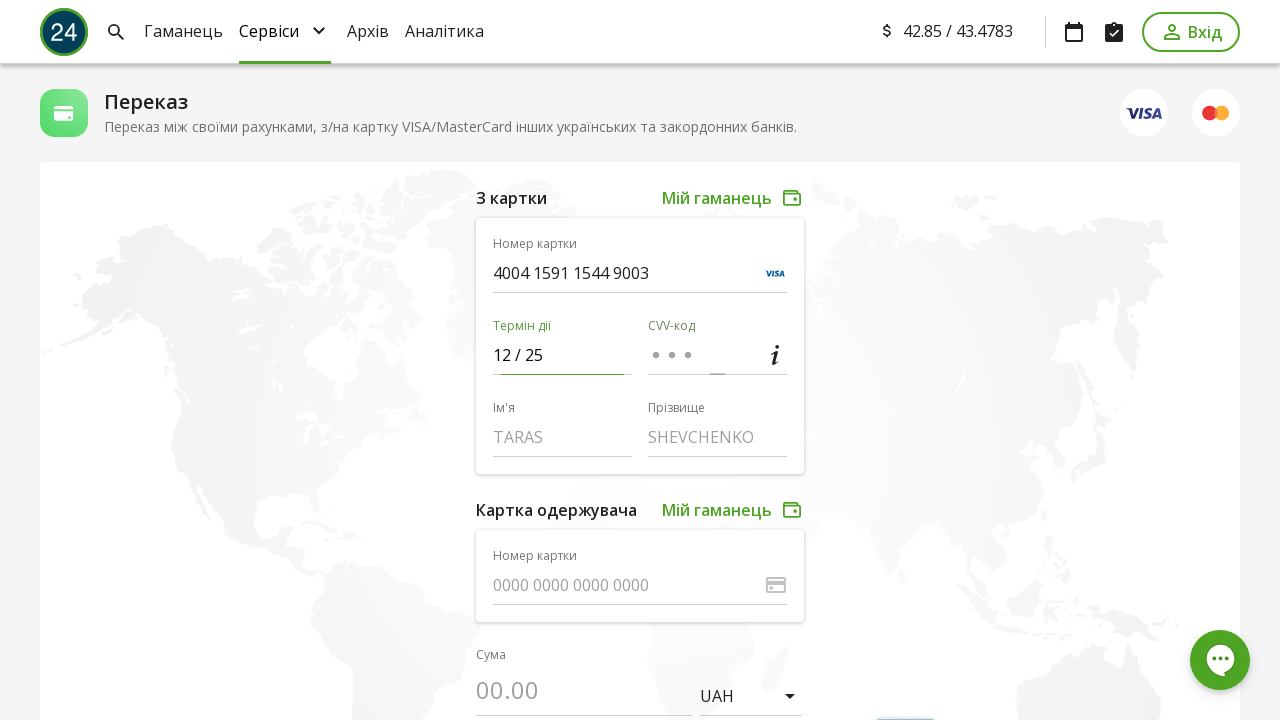

Filled sender card CVV on input[data-qa-node='cvvdebitSource']
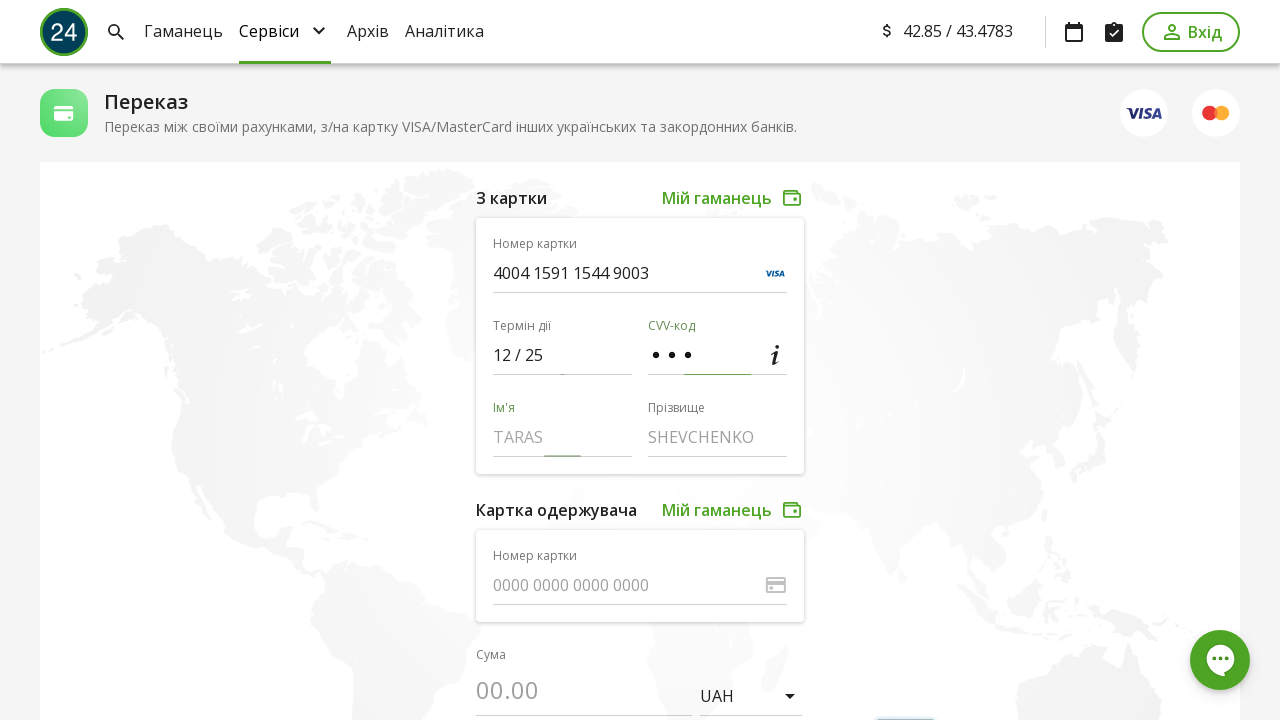

Filled sender first name as STANISLAV on input[data-qa-node='firstNamedebitSource']
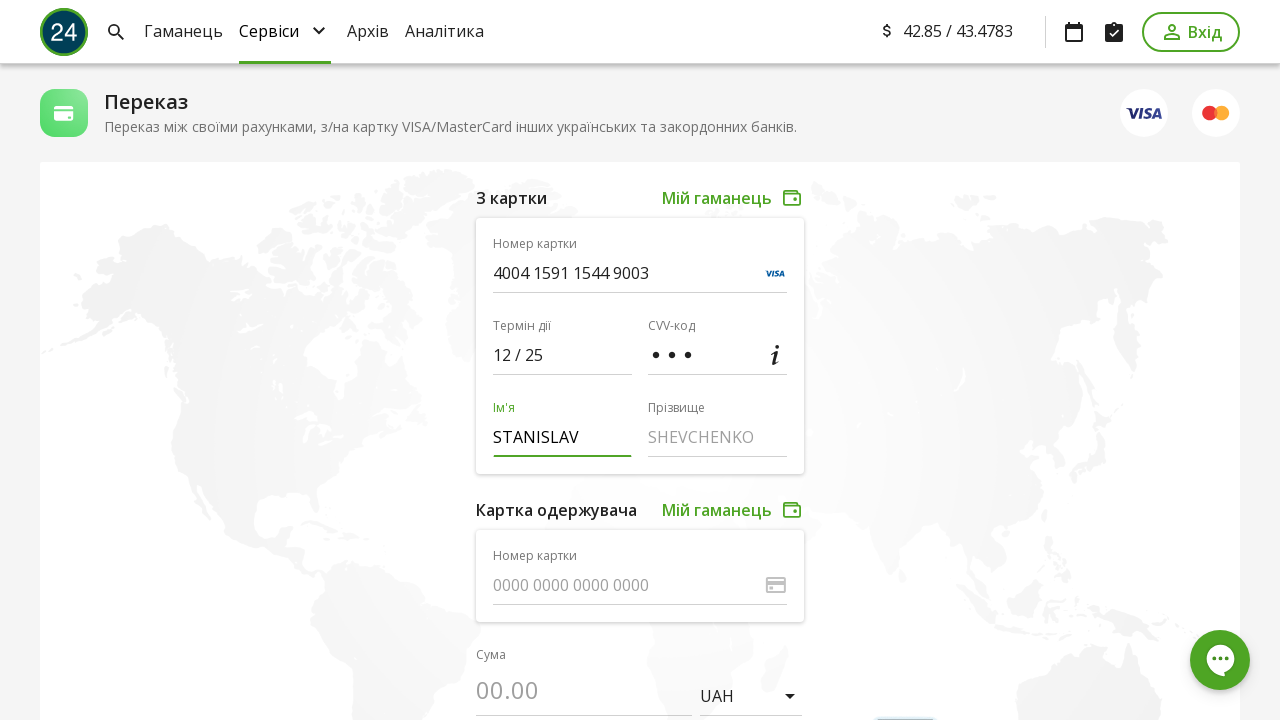

Filled sender last name as VELYMOVSKYI on input[data-qa-node='lastNamedebitSource']
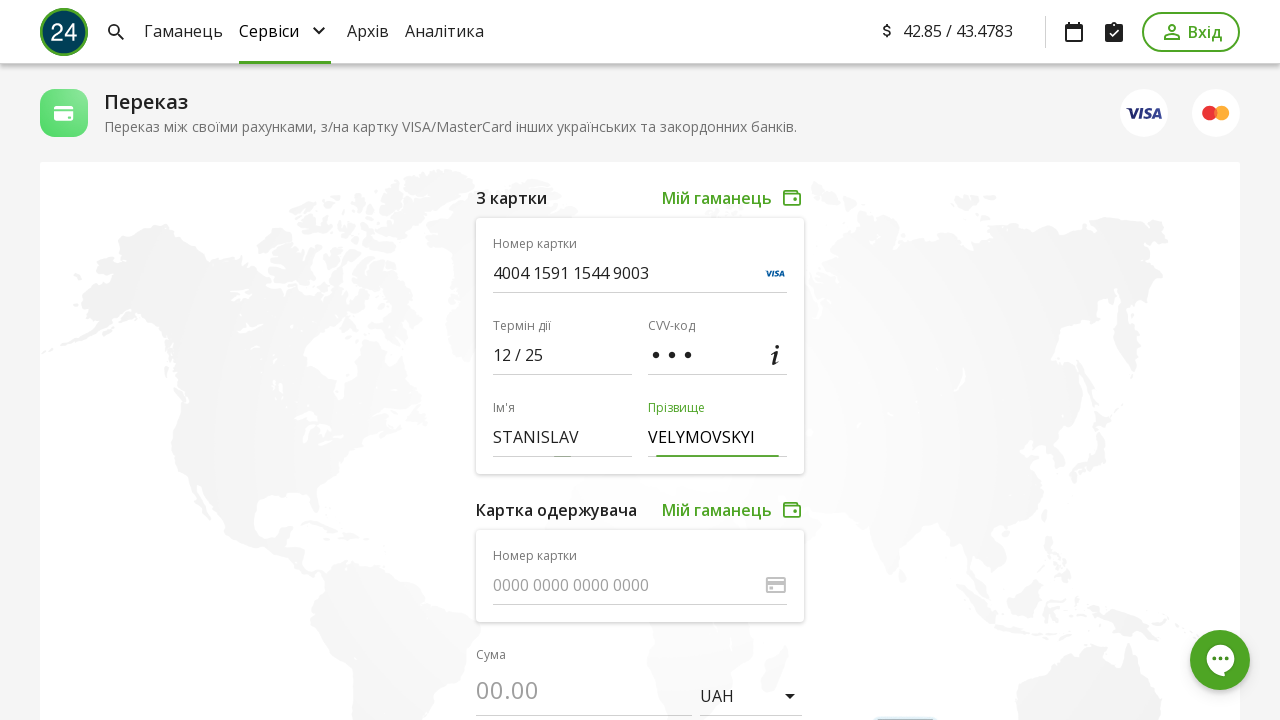

Filled receiver card number on input[data-qa-node='numberreceiver']
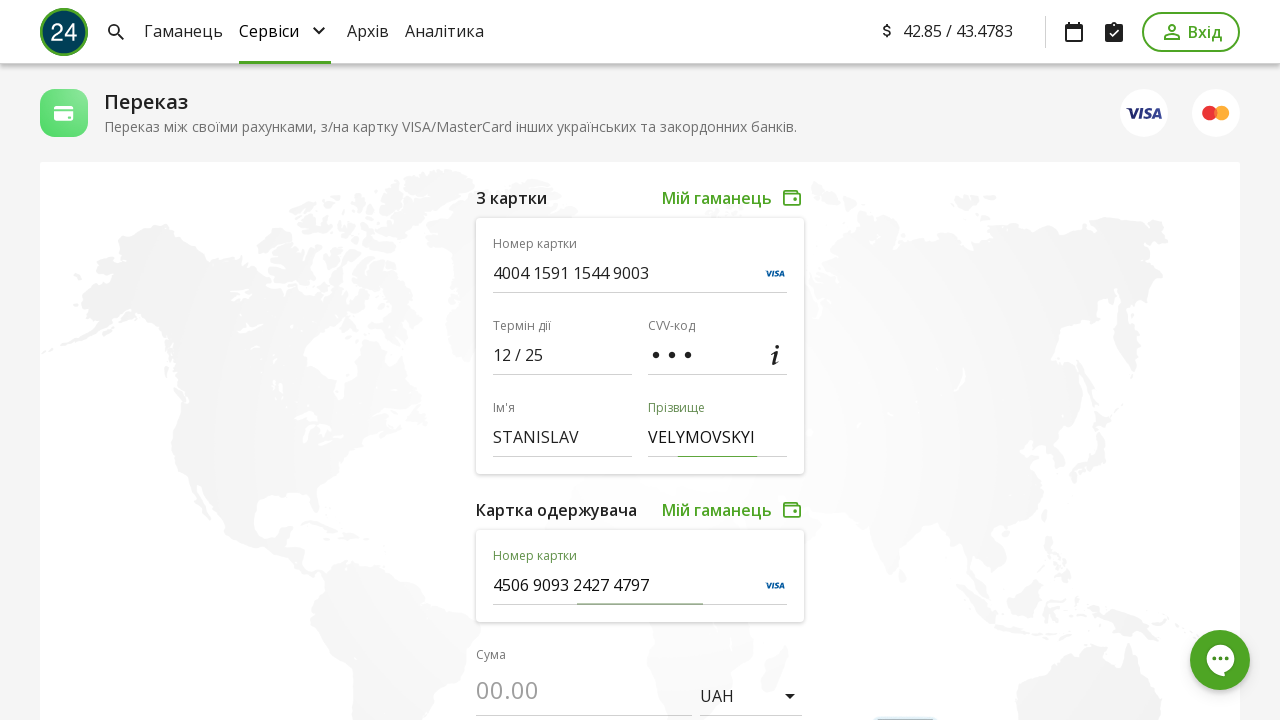

Filled receiver first name as TEST on input[data-qa-node='firstNamereceiver']
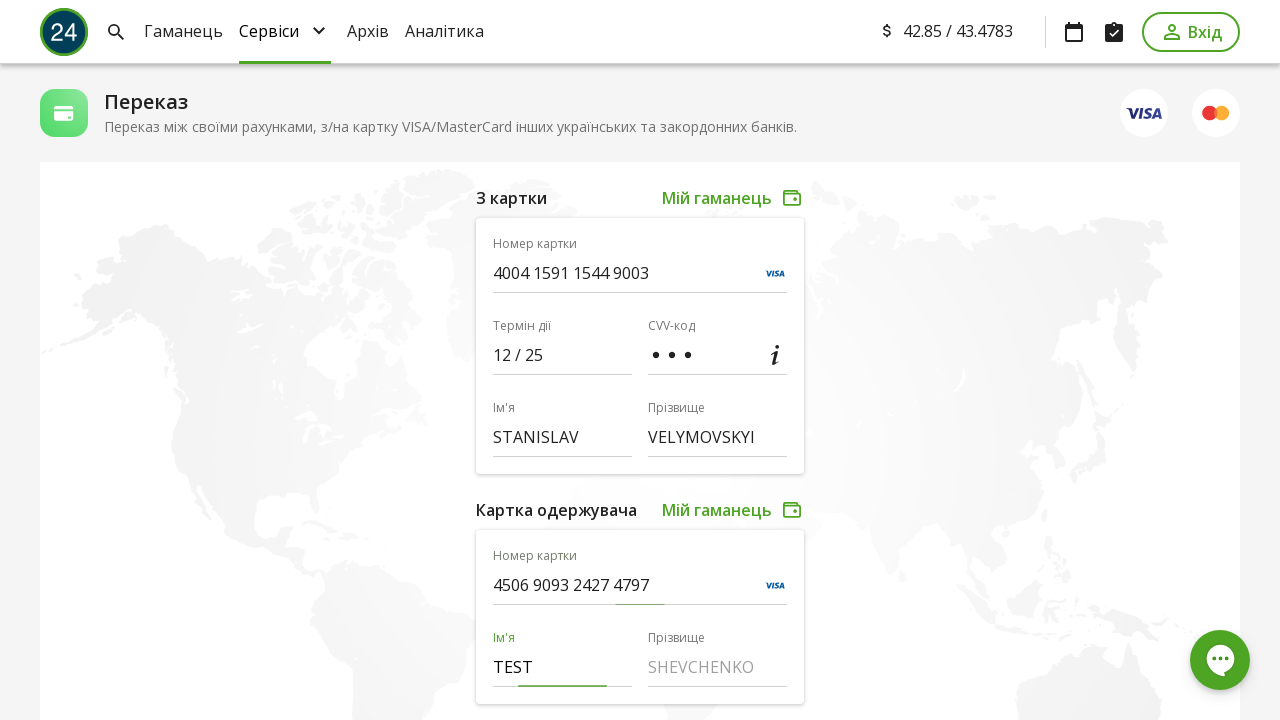

Filled receiver last name as TESTOVICH on input[data-qa-node='lastNamereceiver']
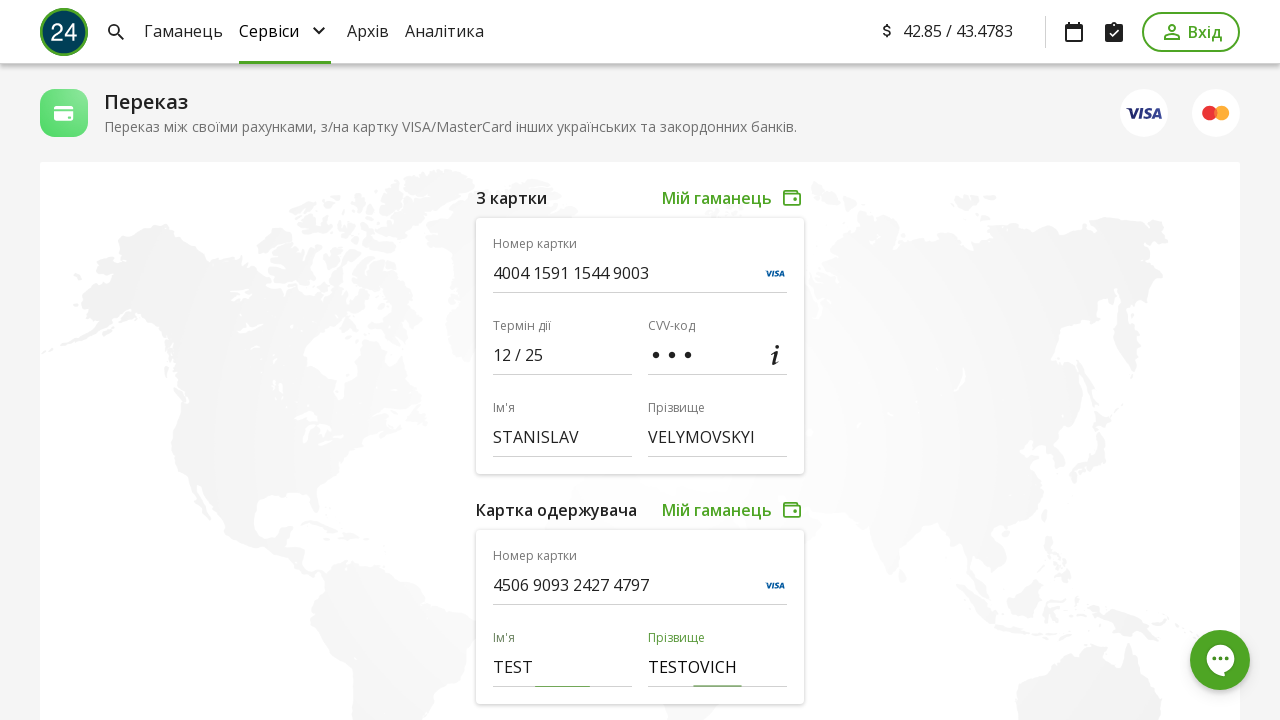

Filled transfer amount as 1 on input[data-qa-node='amount']
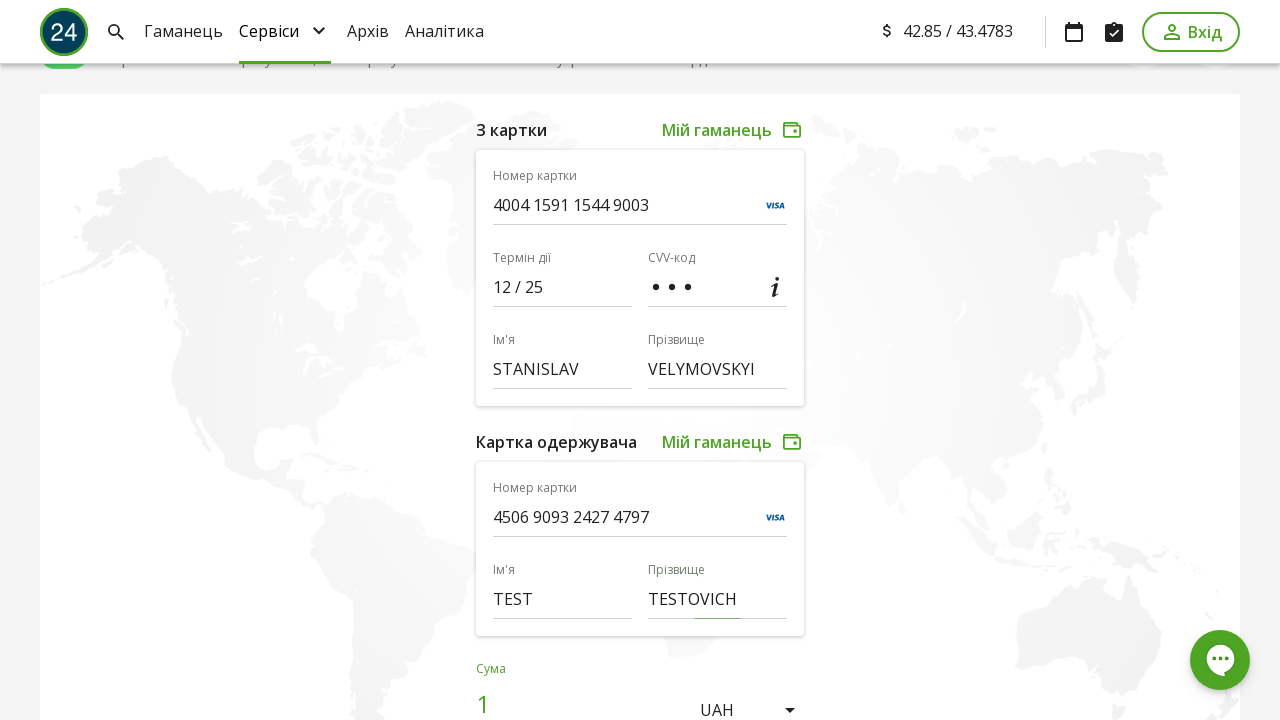

Clicked currency selector button at (751, 700) on button[data-qa-node='currency']
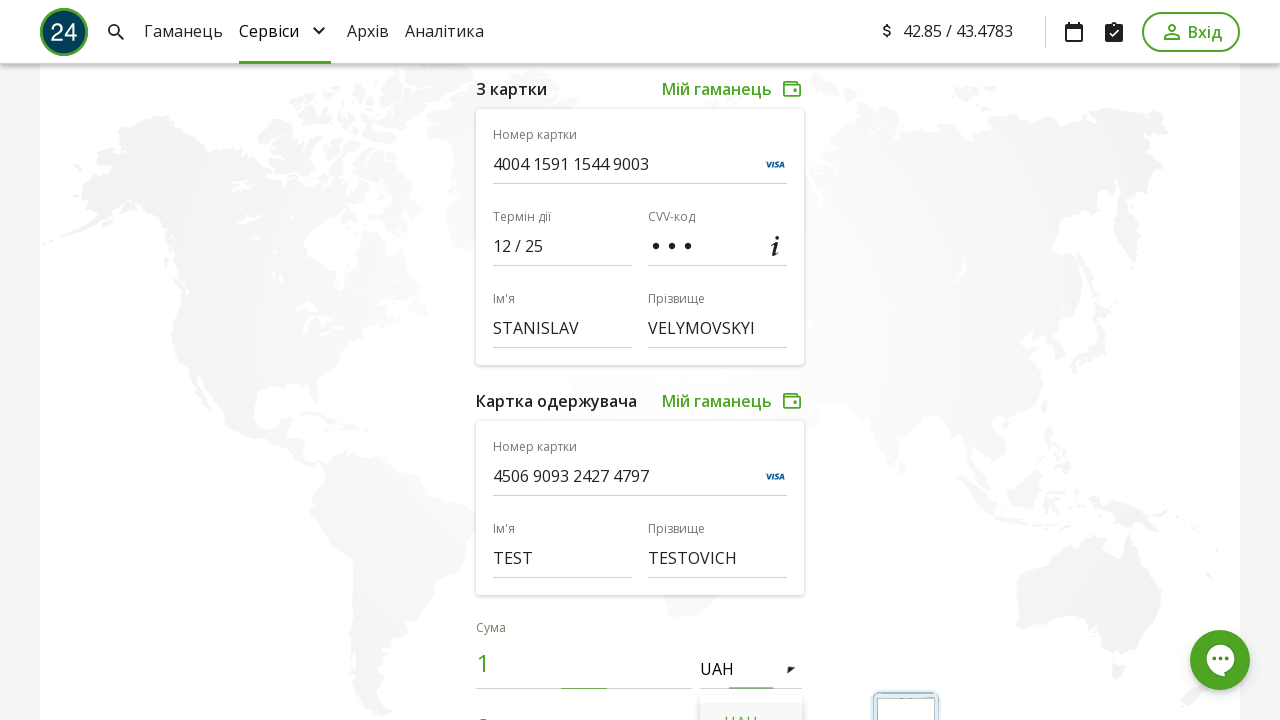

Selected UAH currency option at (751, 700) on button[data-qa-value='UAH'][data-qa-node='currency-option']
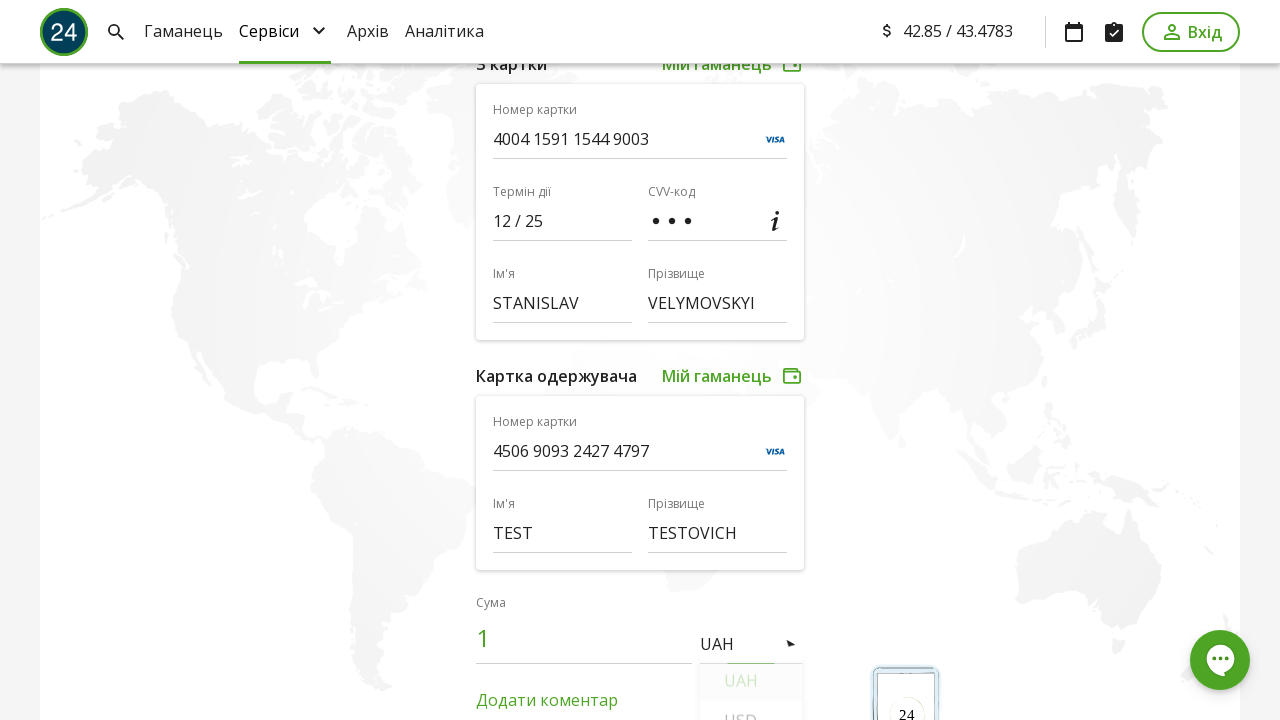

Clicked submit button to complete money transfer at (640, 360) on button[type='submit']
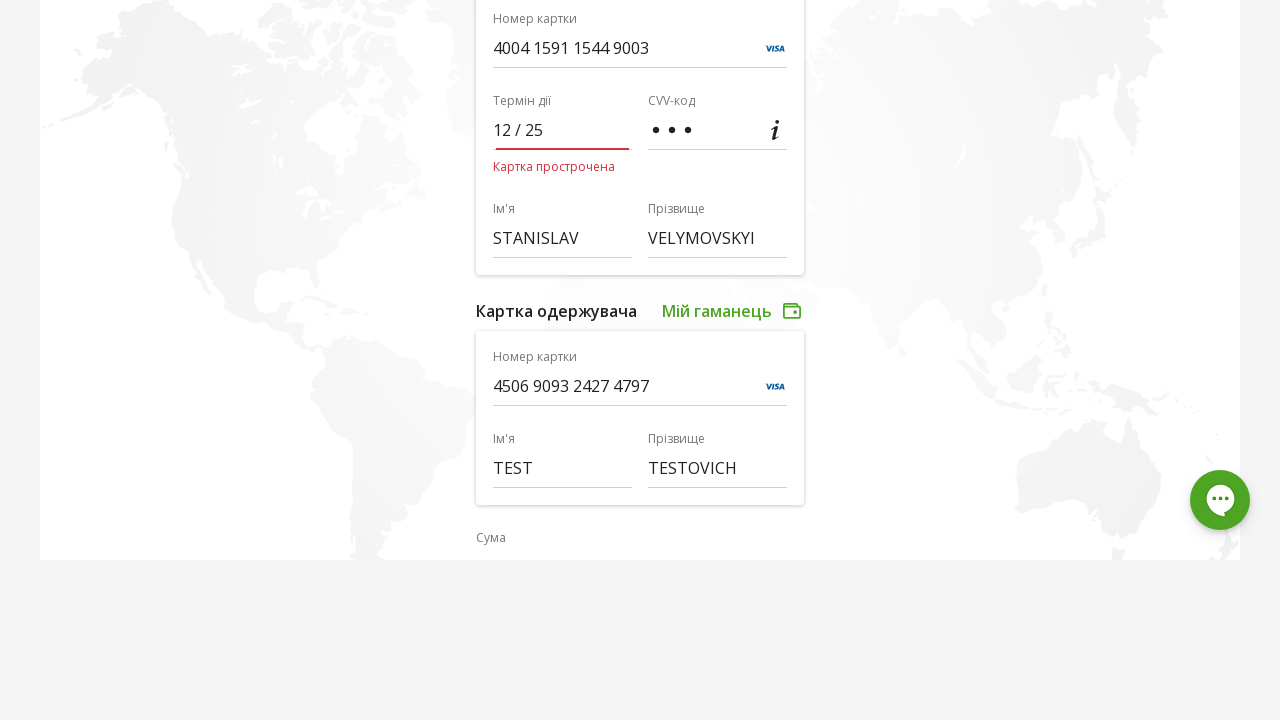

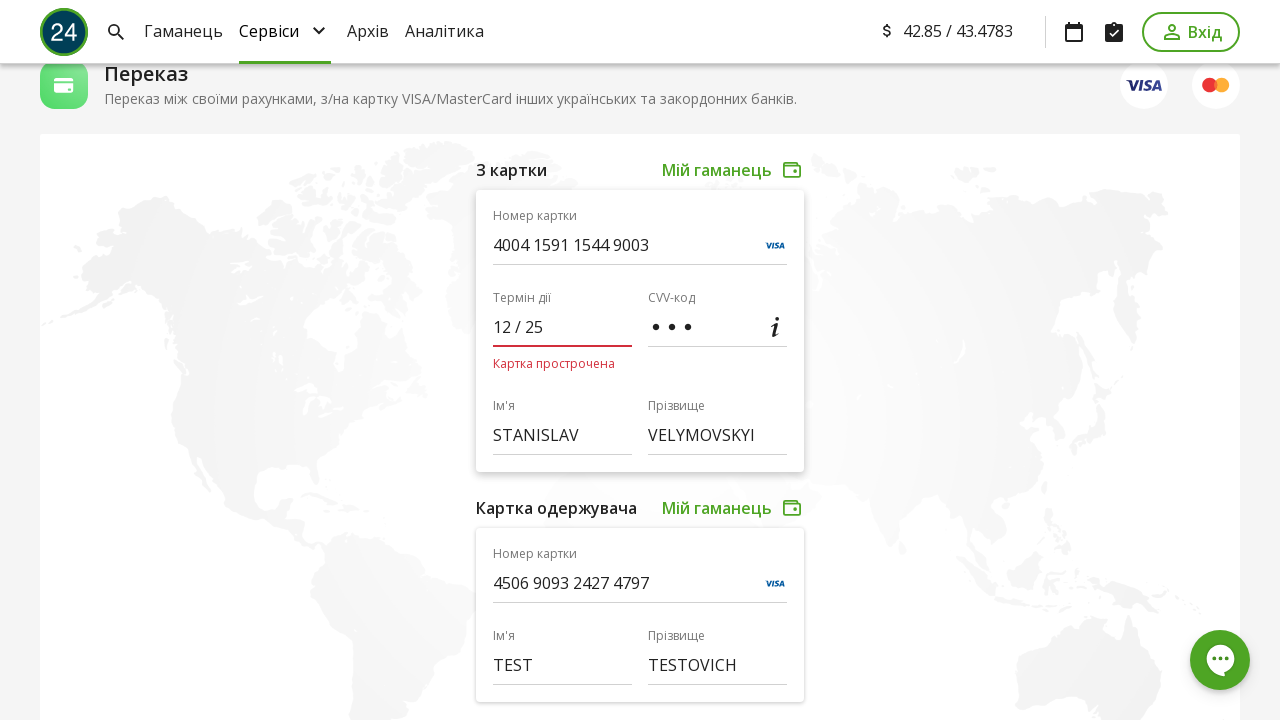